Tests the public telephone directory by searching in both business and private directories, filling in search criteria like name, location, street, and phone number.

Starting URL: https://telemach.ba/

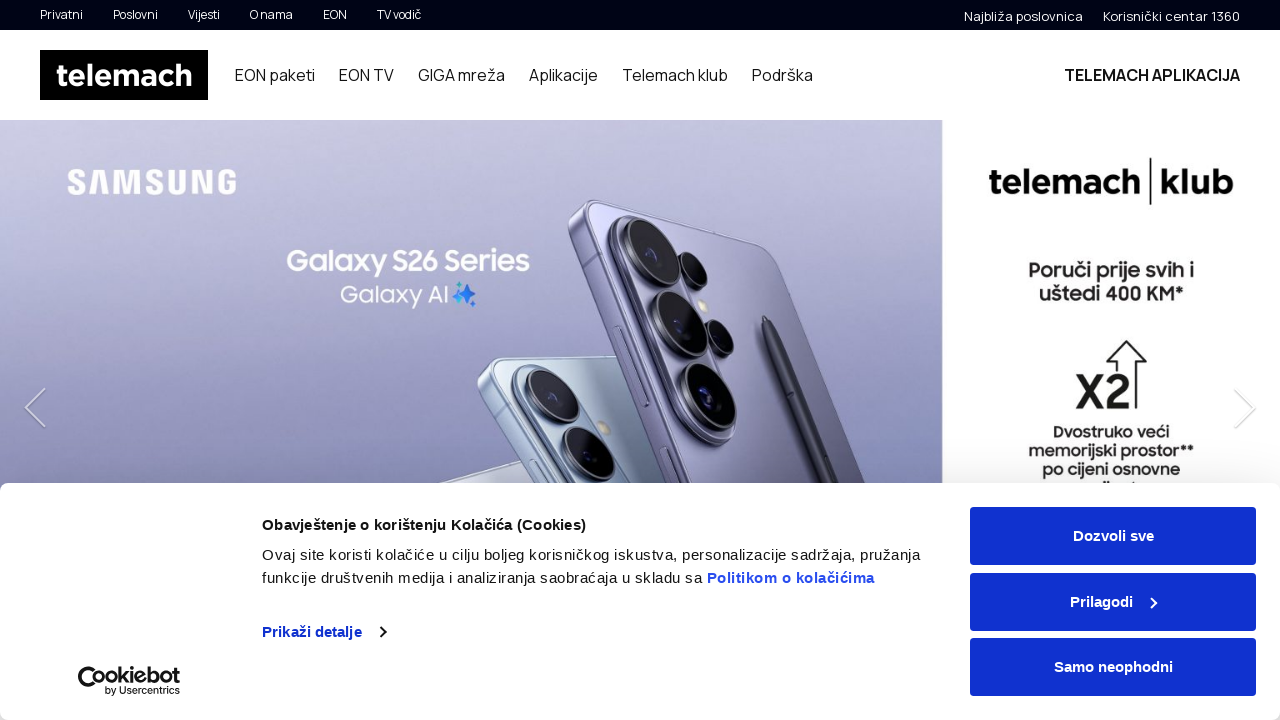

Scrolled down to footer
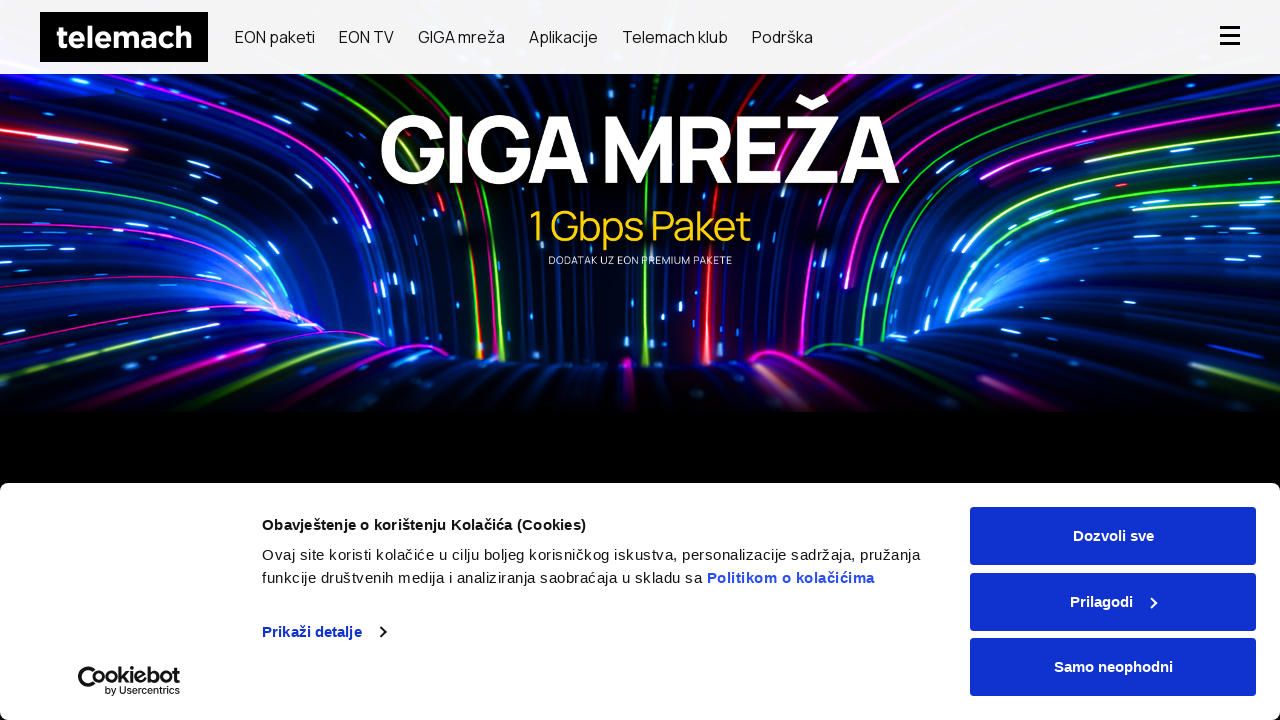

Waited 2 seconds for page to load
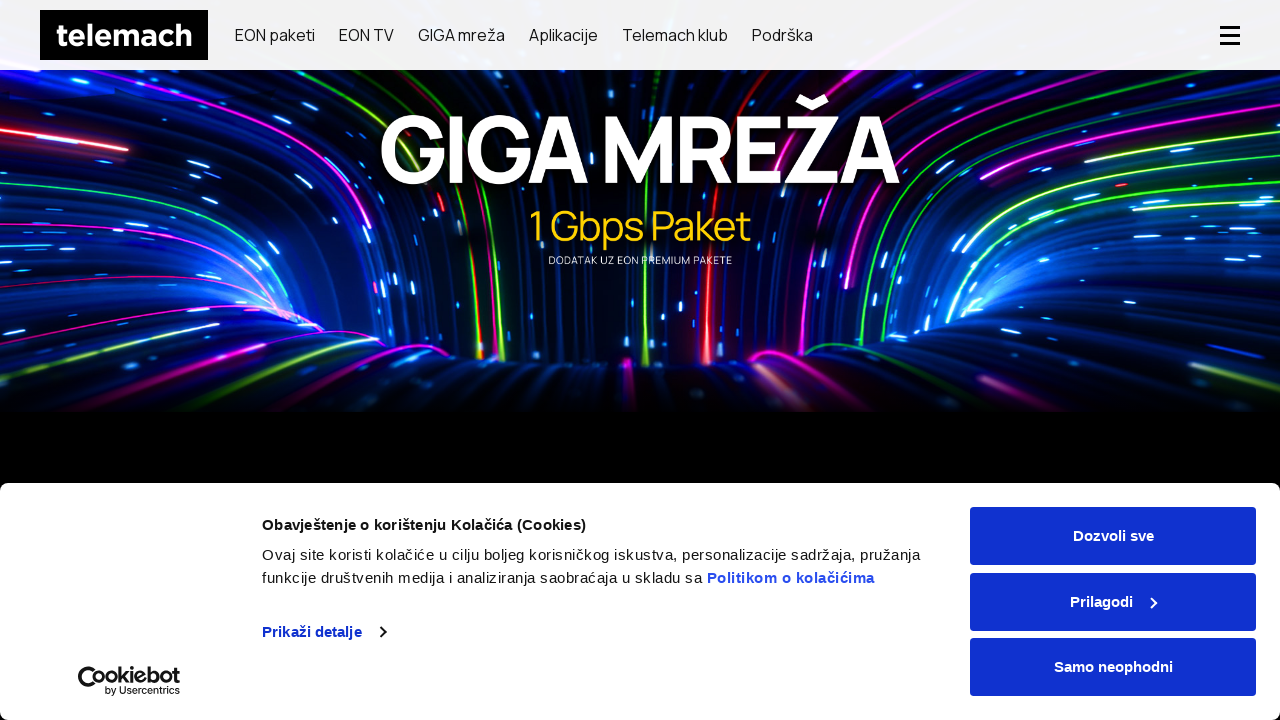

Clicked on public directory link at (747, 361) on #ft-navigation > li:nth-child(4) > ul > li > a
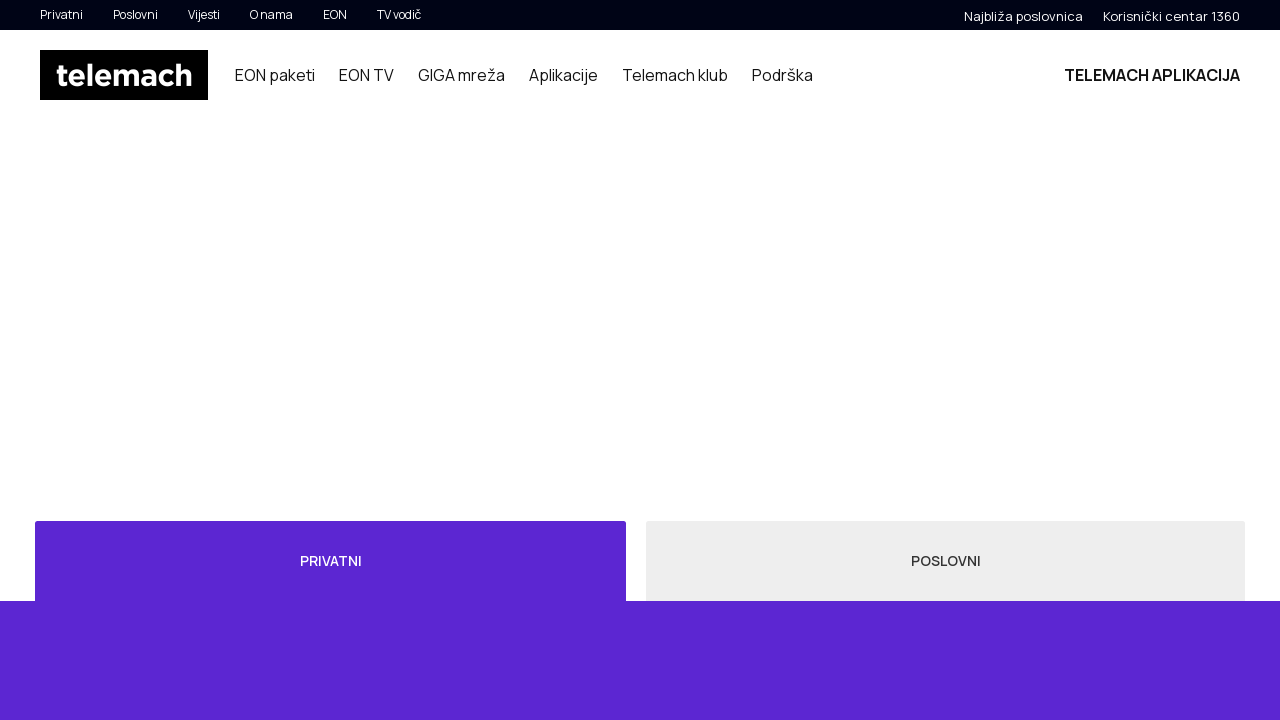

Waited for public directory to load
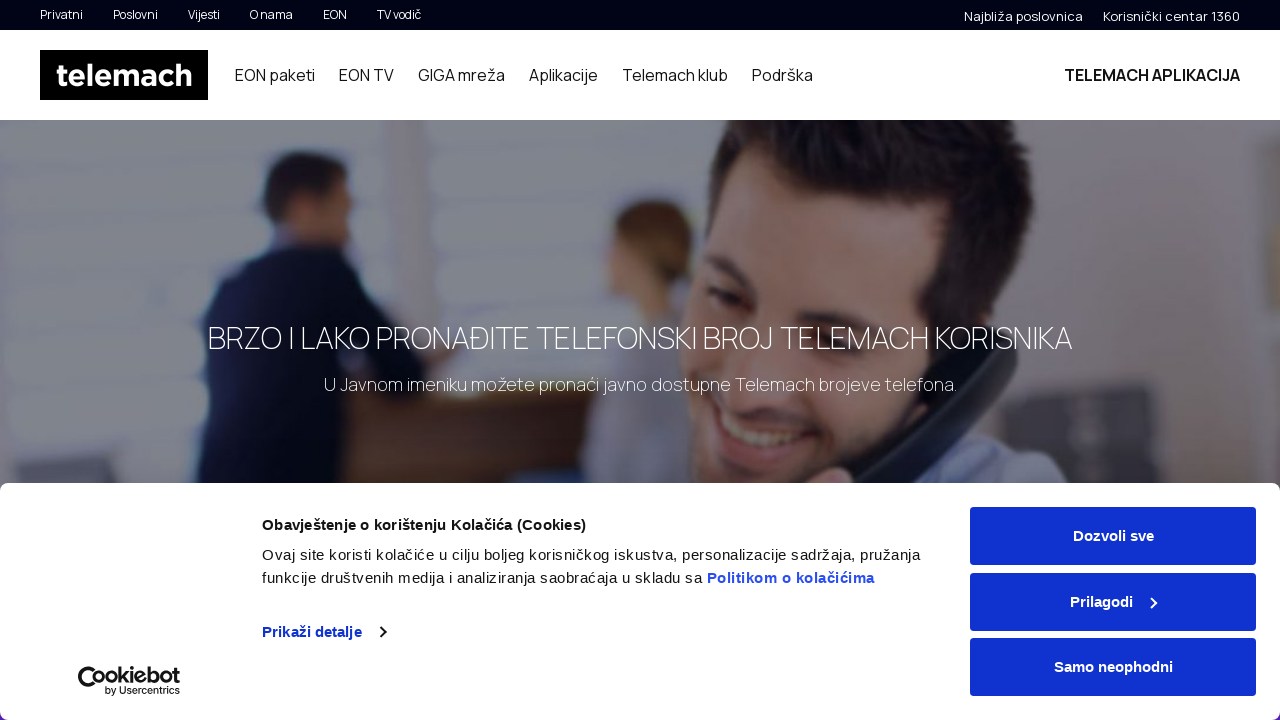

Scrolled down 500 pixels
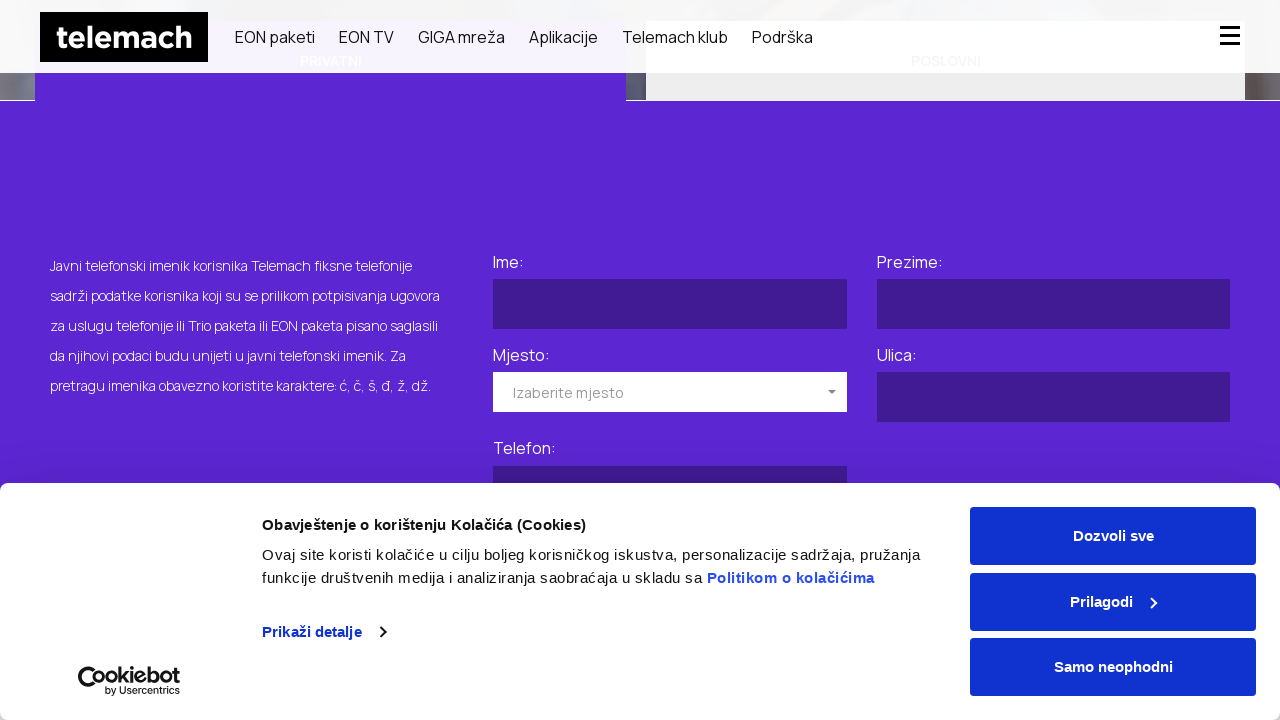

Waited for content to render
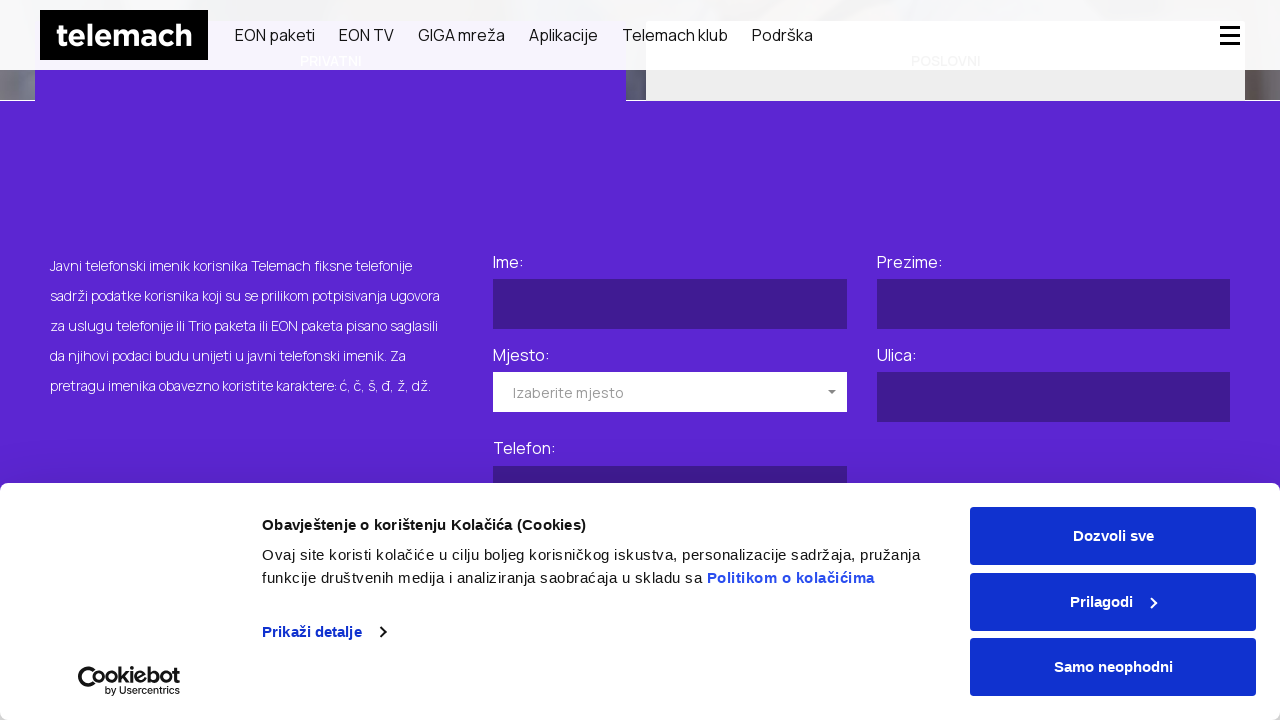

Clicked on business directory tab at (946, 361) on #myTab > li:nth-child(2) > a
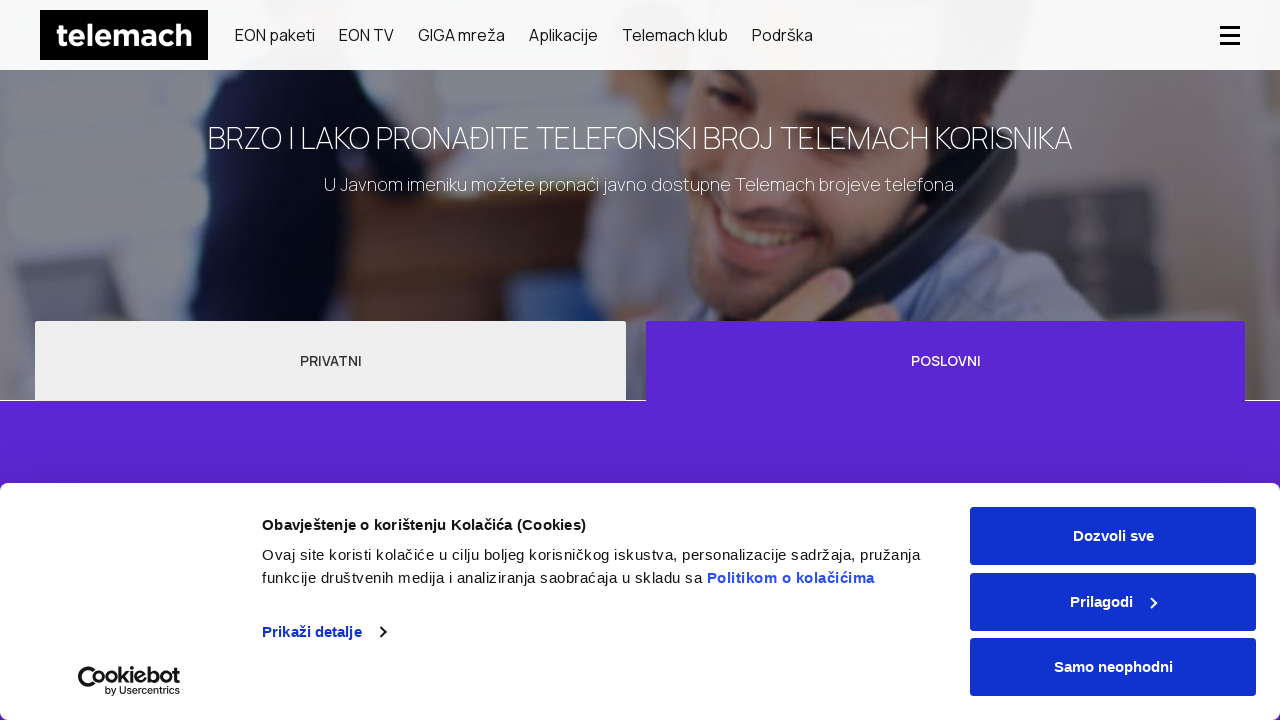

Waited for business tab to load
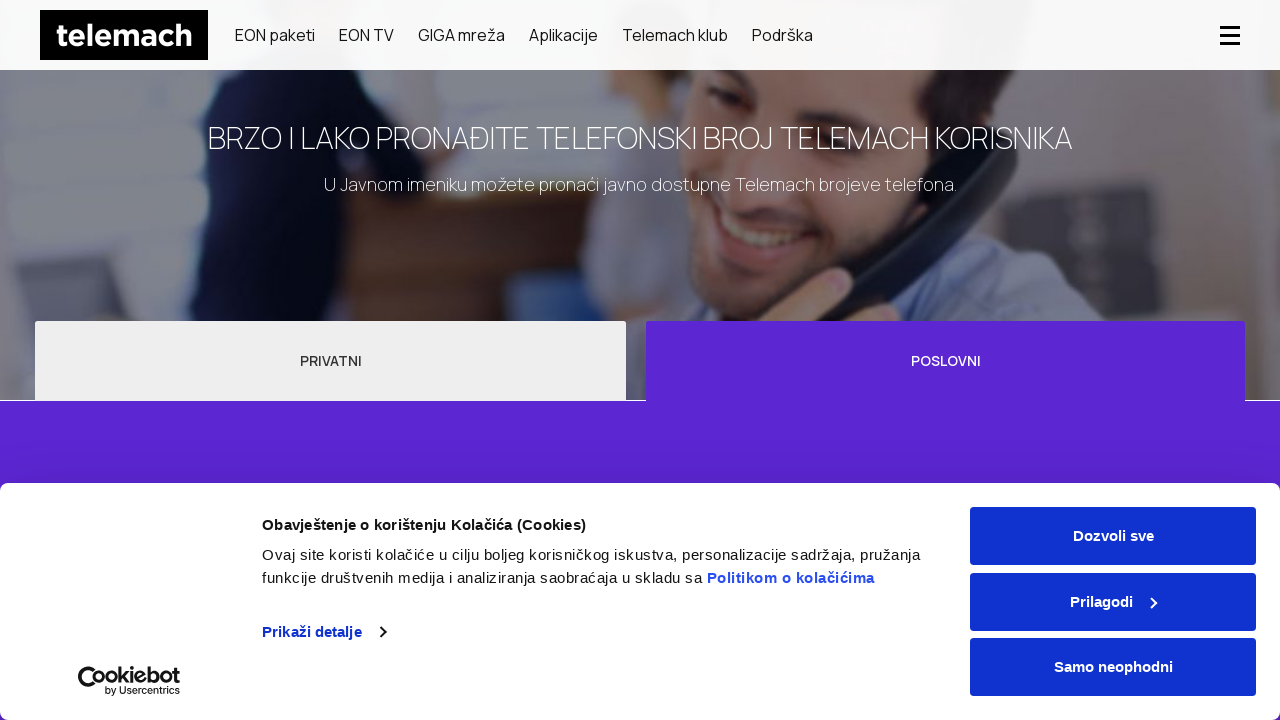

Filled business name field with 'Telemach d.o.o.' on #phonebook-app > div > form > div > div:nth-child(1) > input
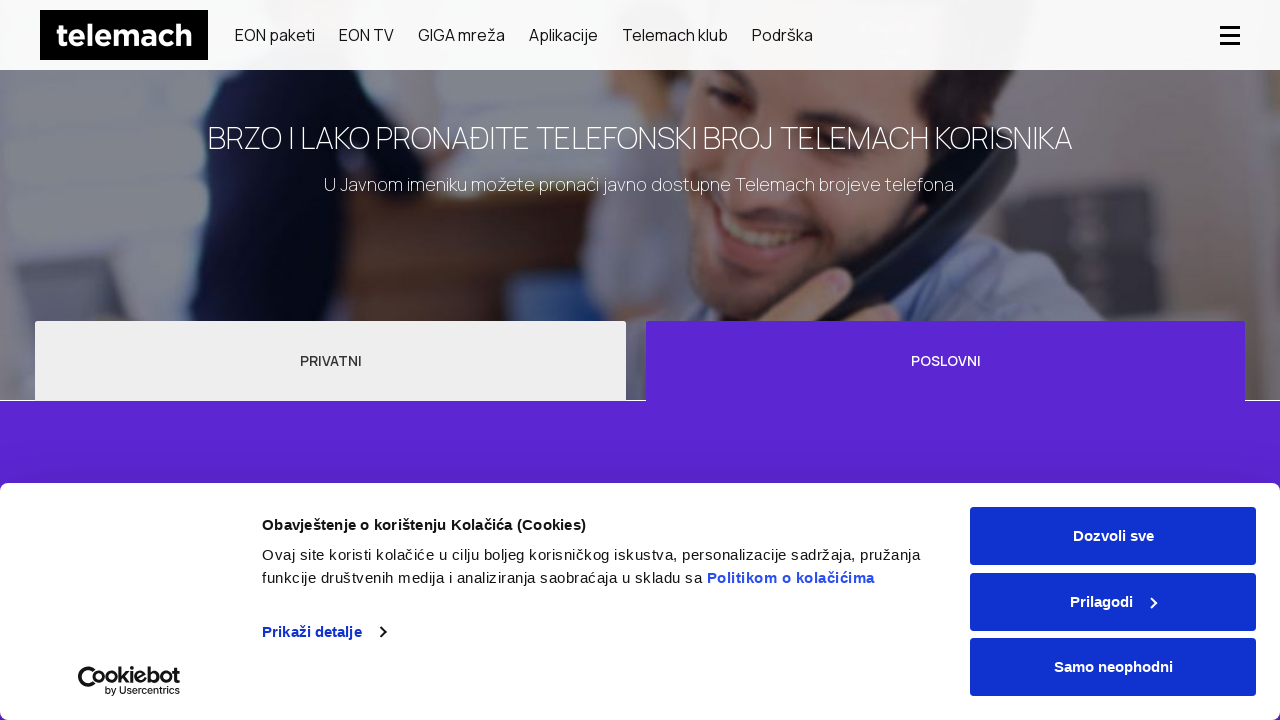

Waited for input to be processed
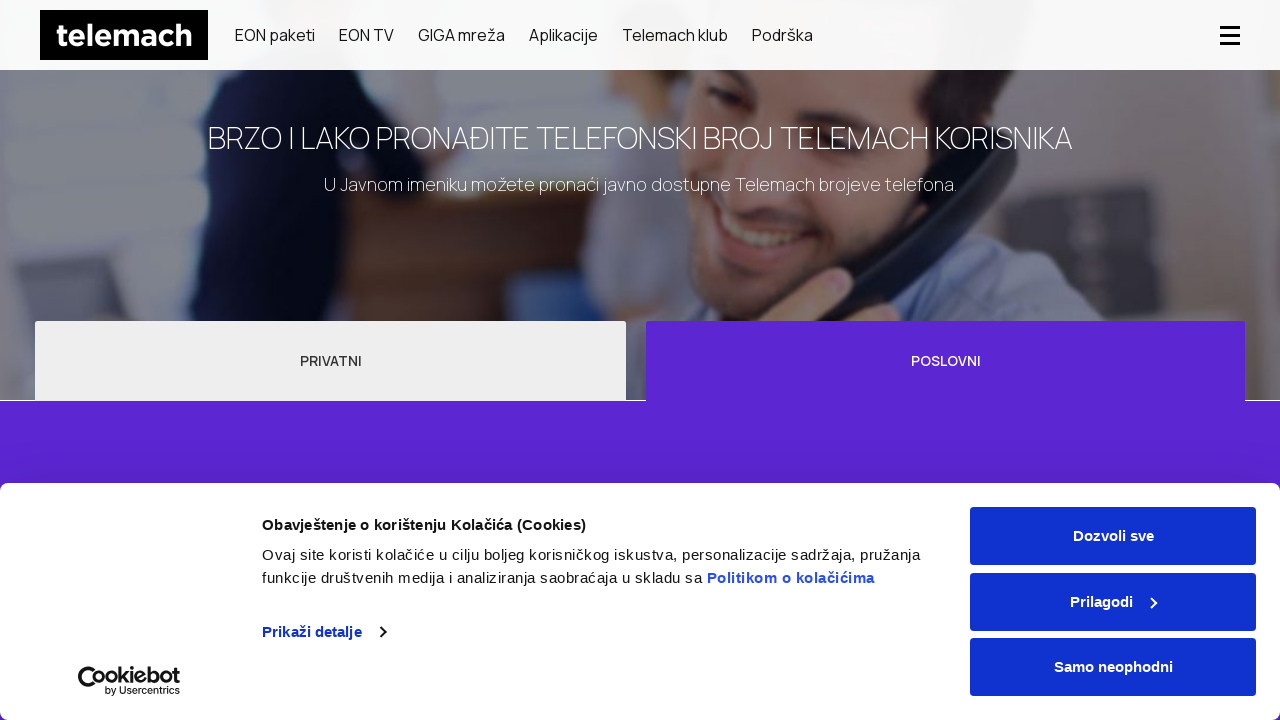

Clicked on business location dropdown at (1053, 361) on #phonebook-app > div > form > div > div:nth-child(2) > div > div > input
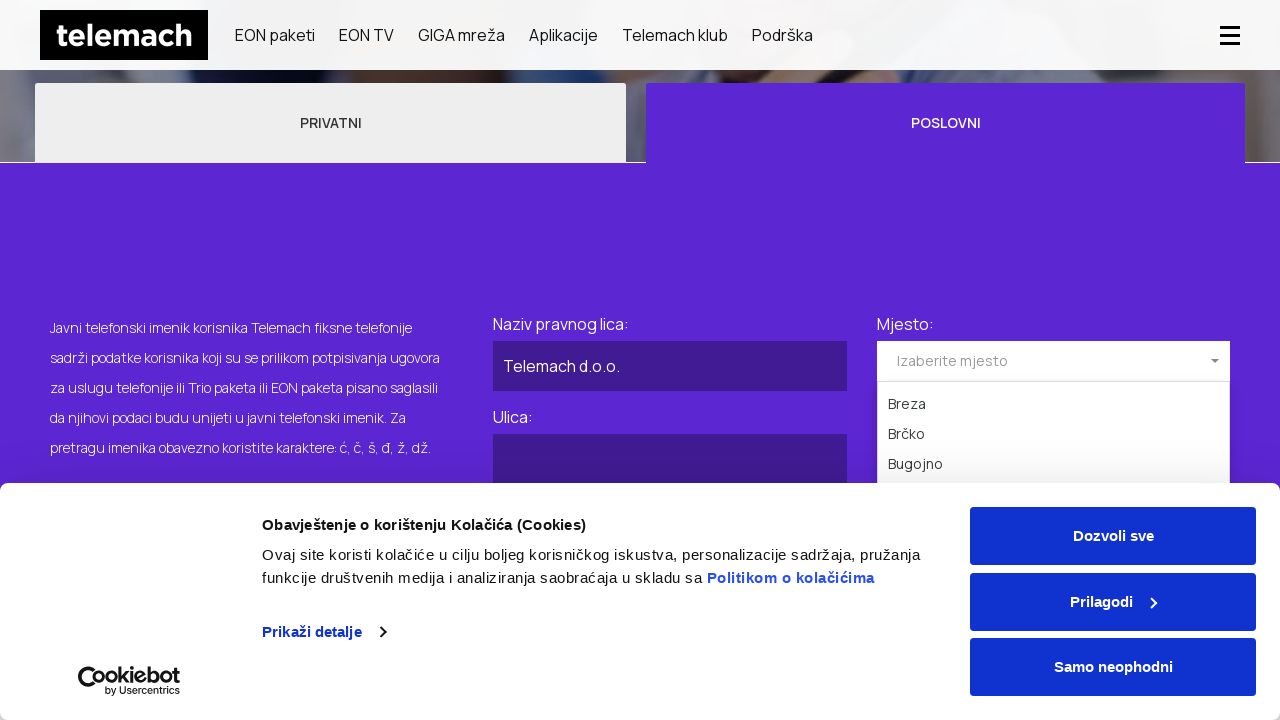

Waited for location dropdown to open
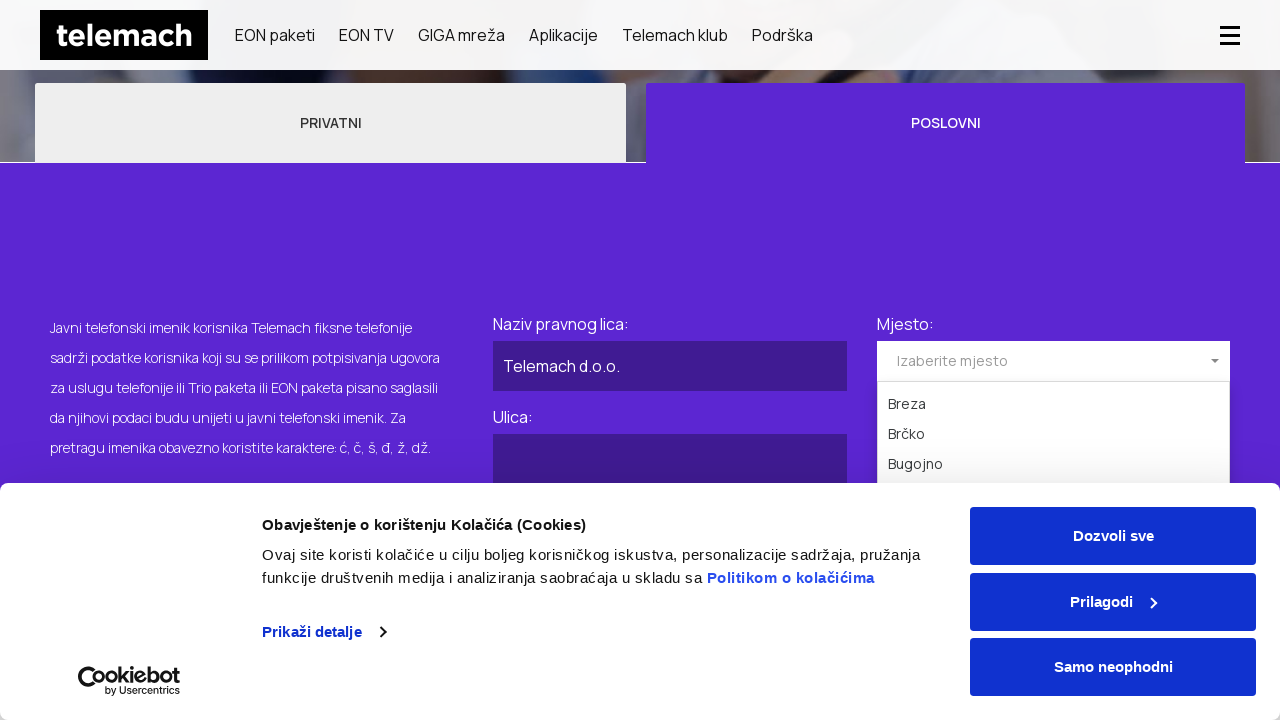

Selected 'Kiseljak' from location dropdown at (1053, 361) on #phonebook-app > div > form > div > div:nth-child(2) > div > ul > li:nth-child(1
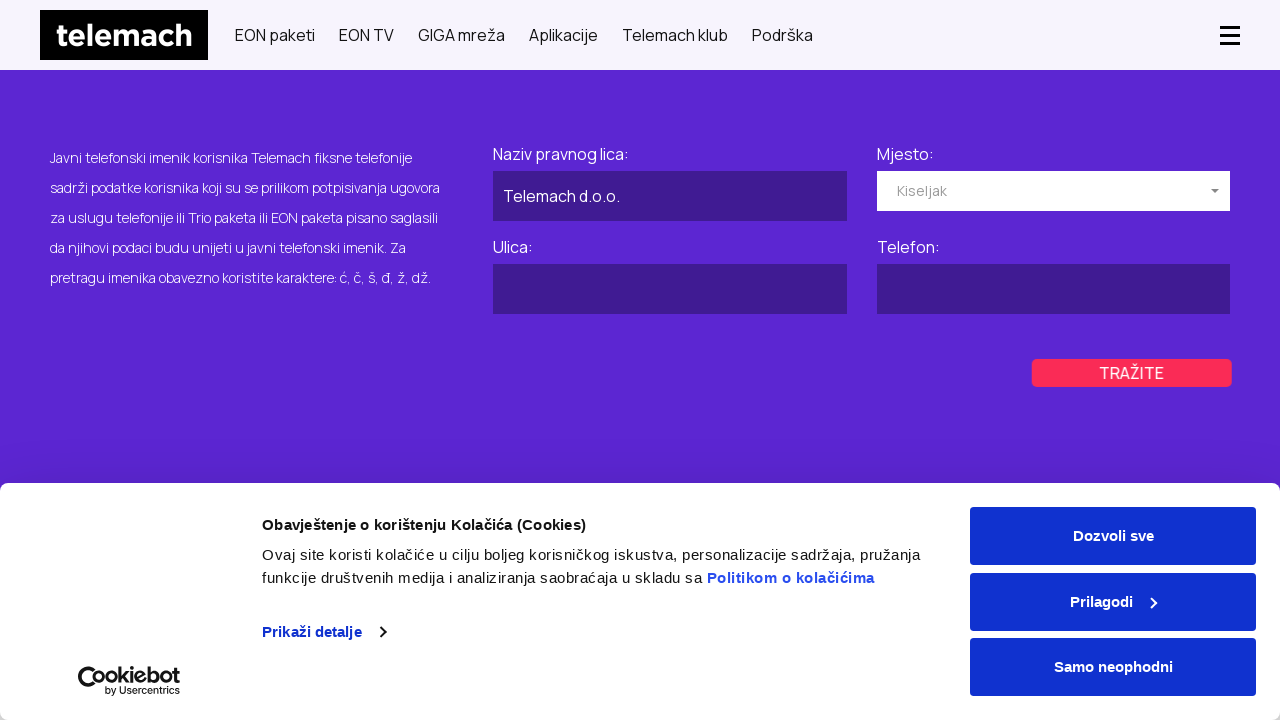

Waited for location selection to be processed
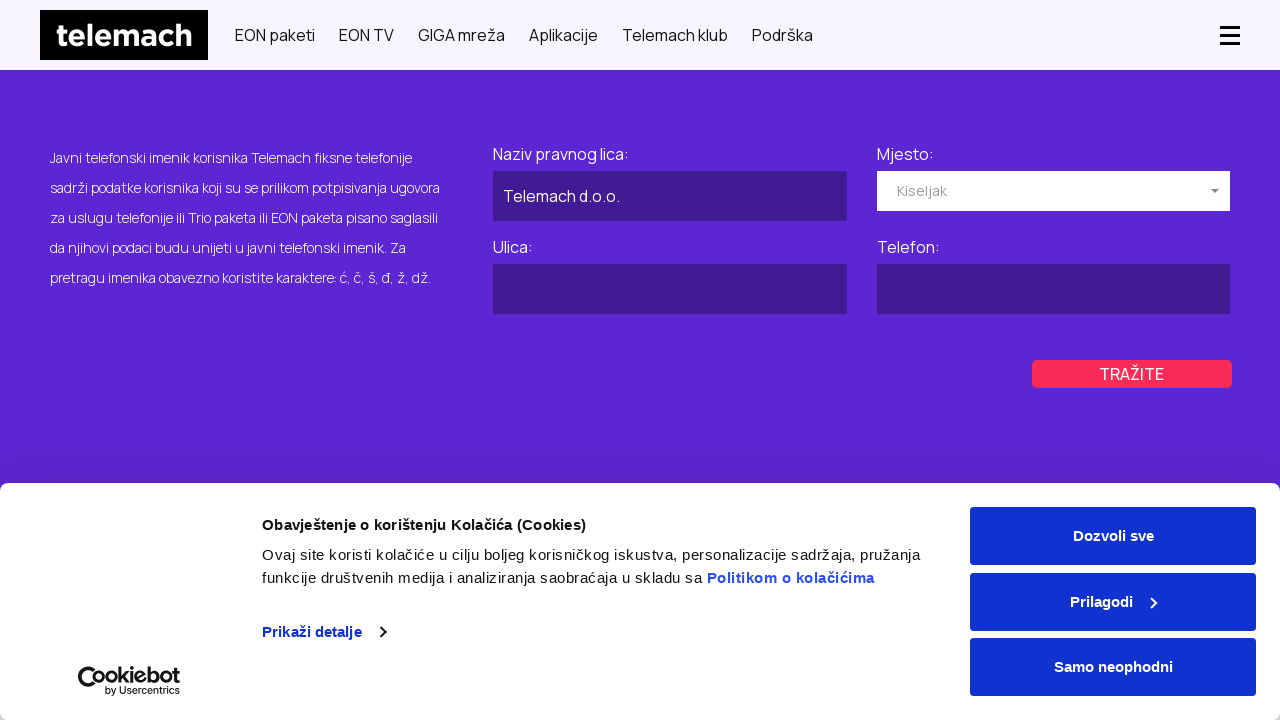

Filled street field with 'Industrijska bb' on #phonebook-app > div > form > div > div:nth-child(3) > input
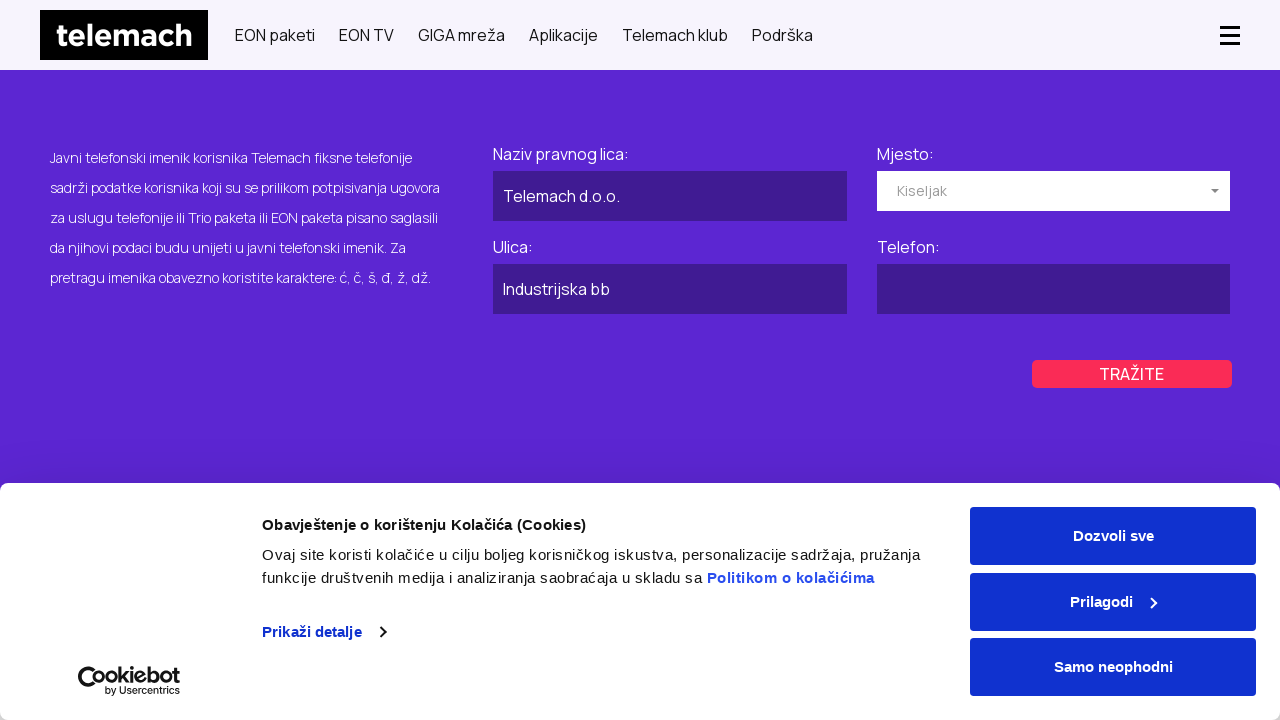

Waited for street input to be processed
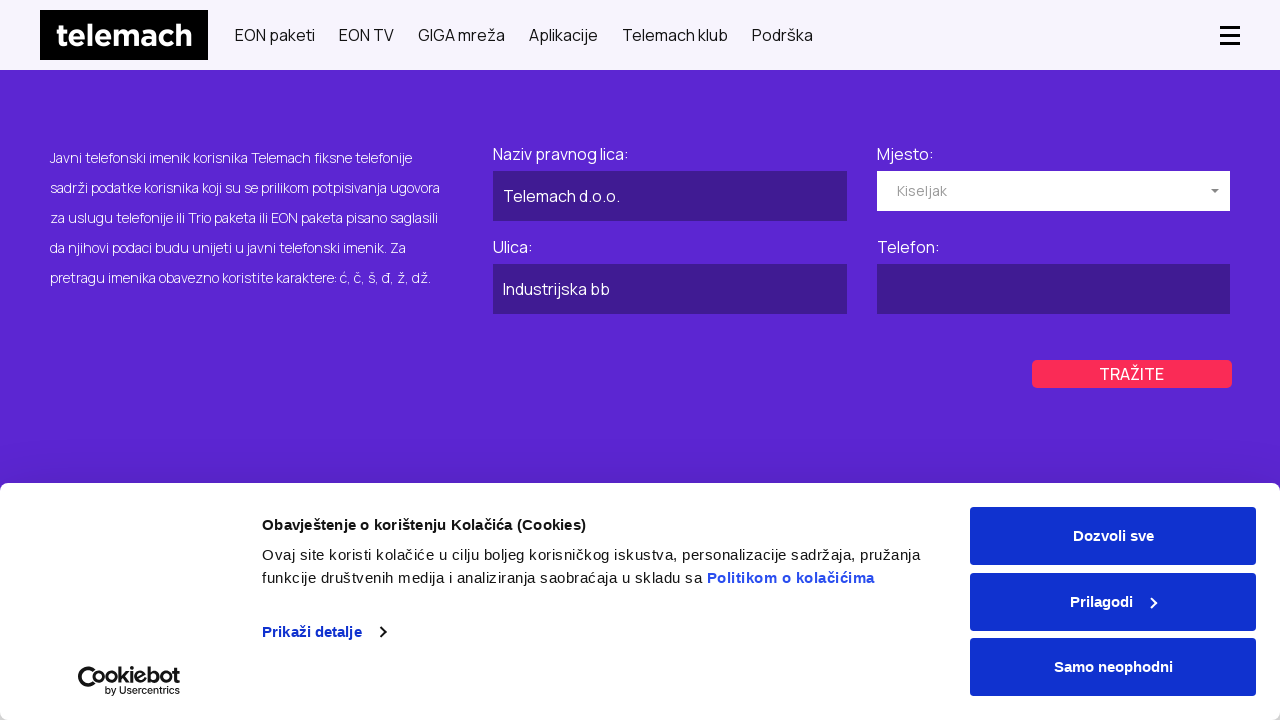

Filled phone field with '030 123 456' on #phonebook-app > div > form > div > div:nth-child(4) > input
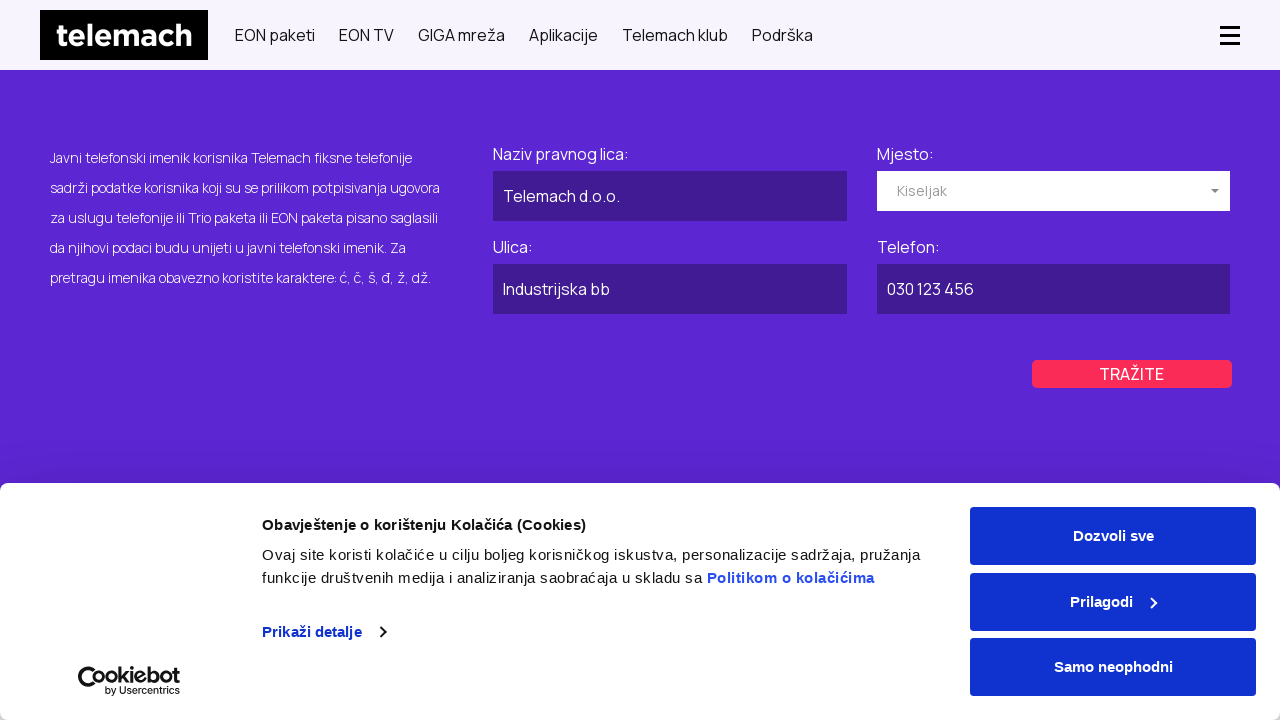

Waited for phone input to be processed
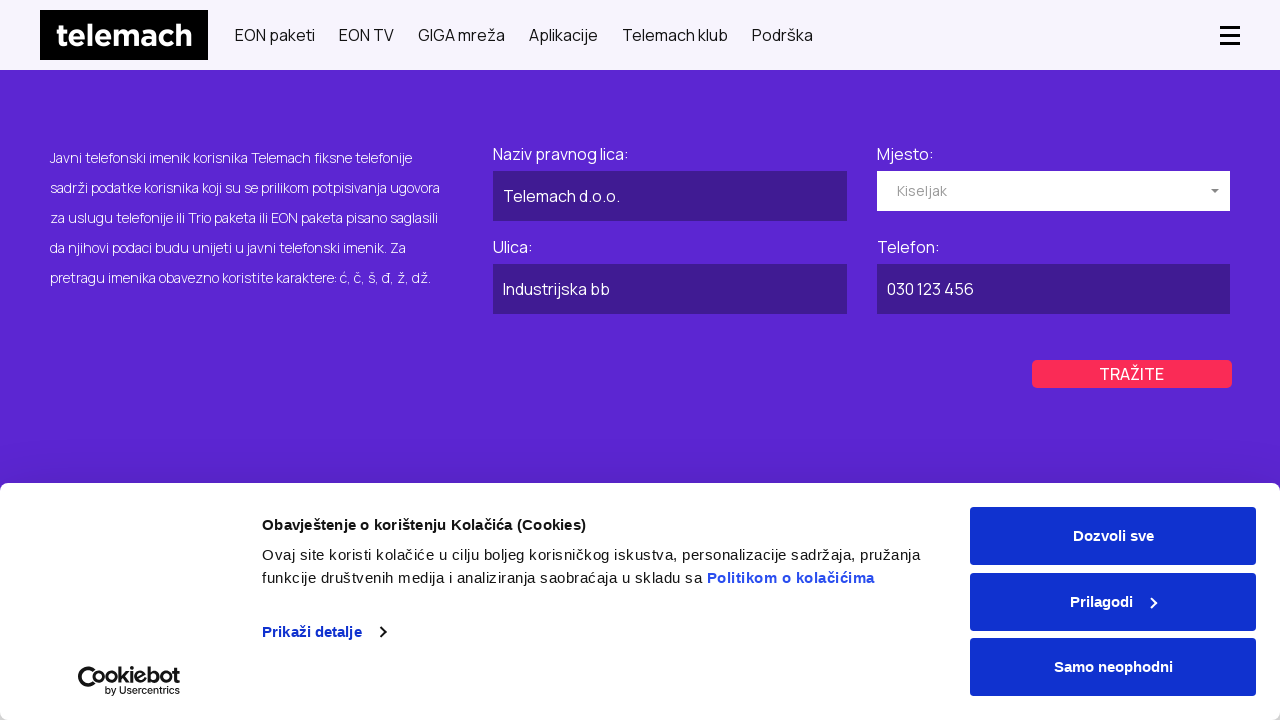

Clicked search button in business directory at (1132, 374) on #phonebook-app > div > form > div > div.field-wrapper.col-xs-12.col-sm-6.col-lg-
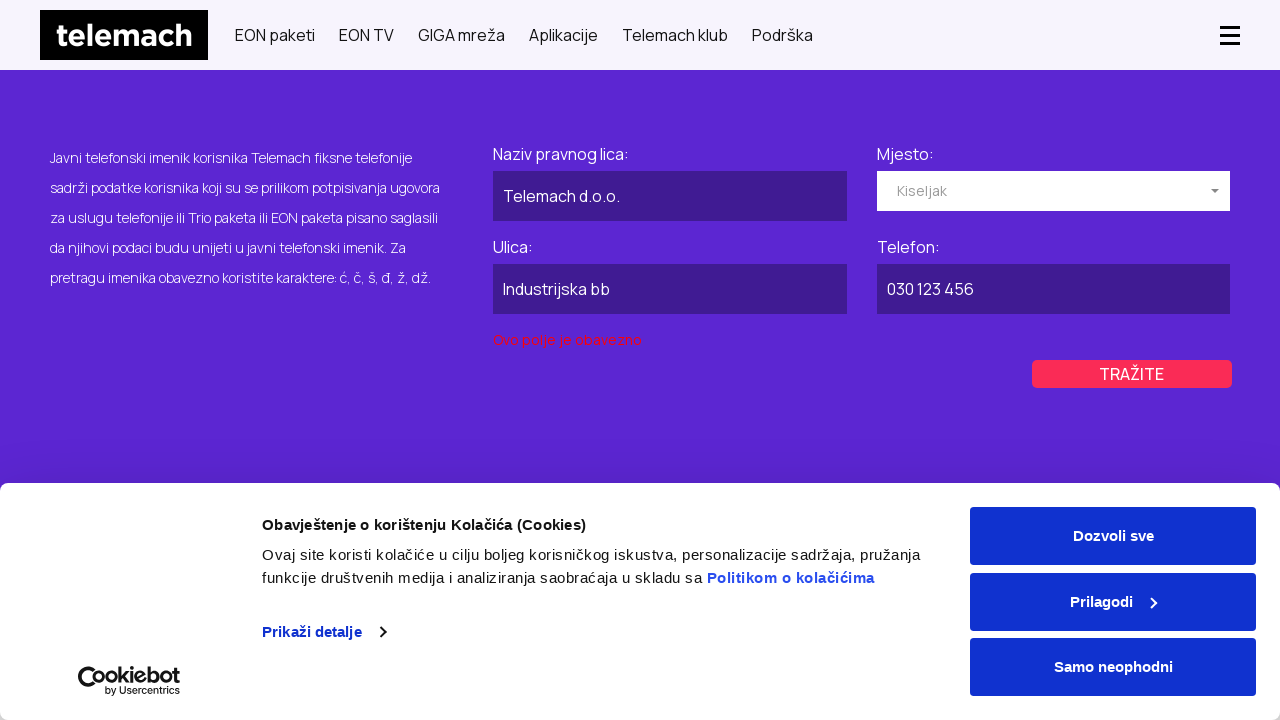

Waited for business search results to load
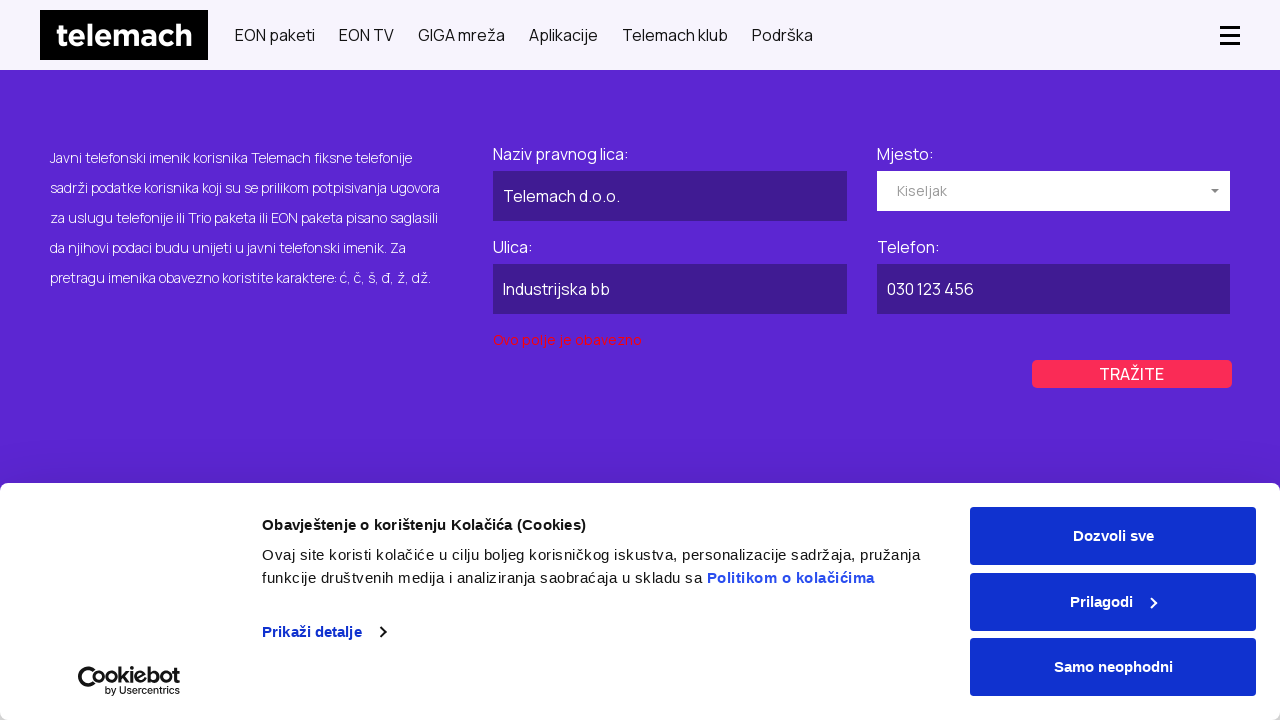

Clicked on private directory tab at (330, 361) on #myTab > li:nth-child(1) > a
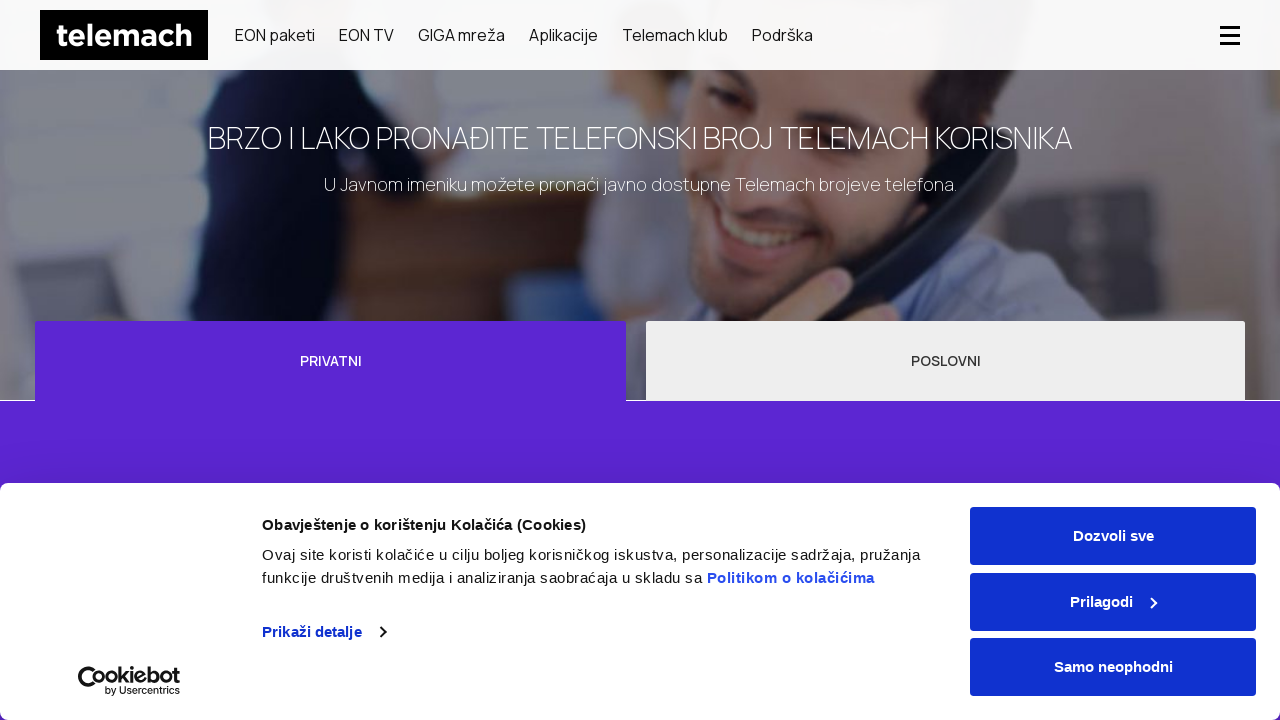

Waited for private tab to load
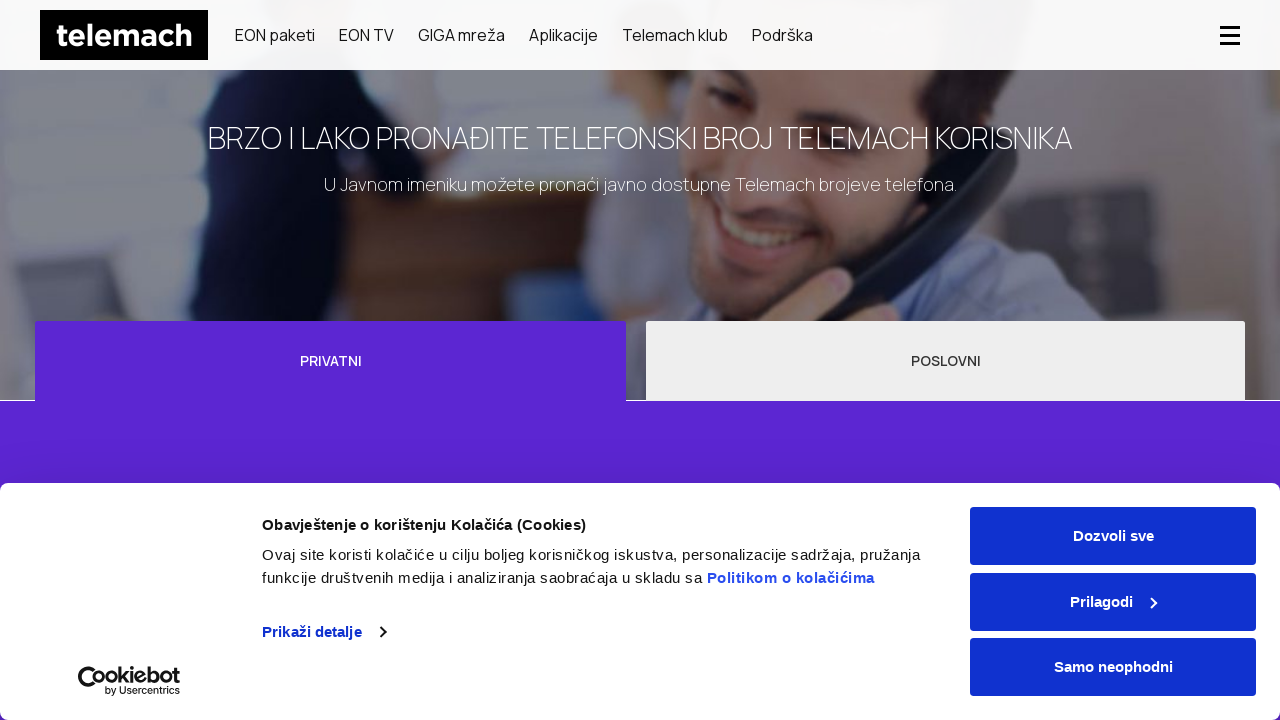

Filled first name field with 'Emir' on #phonebook-private-app > div > form > div > div:nth-child(1) > input
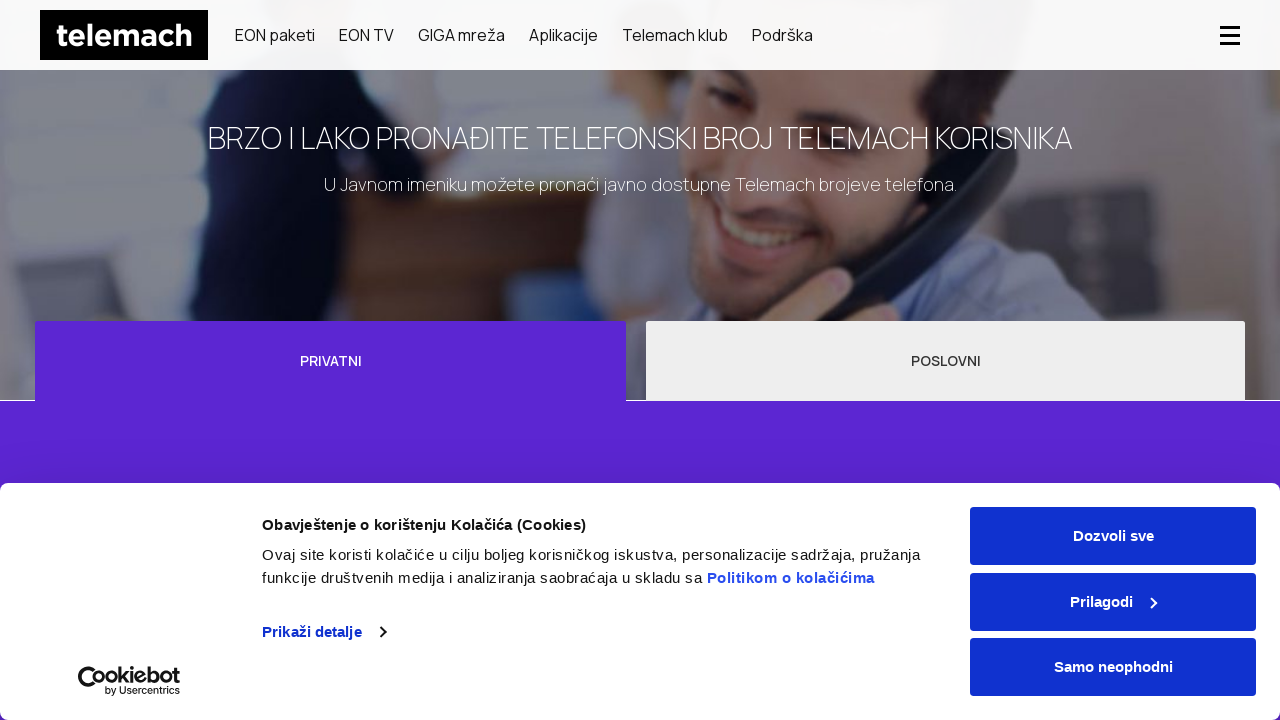

Waited for first name input to be processed
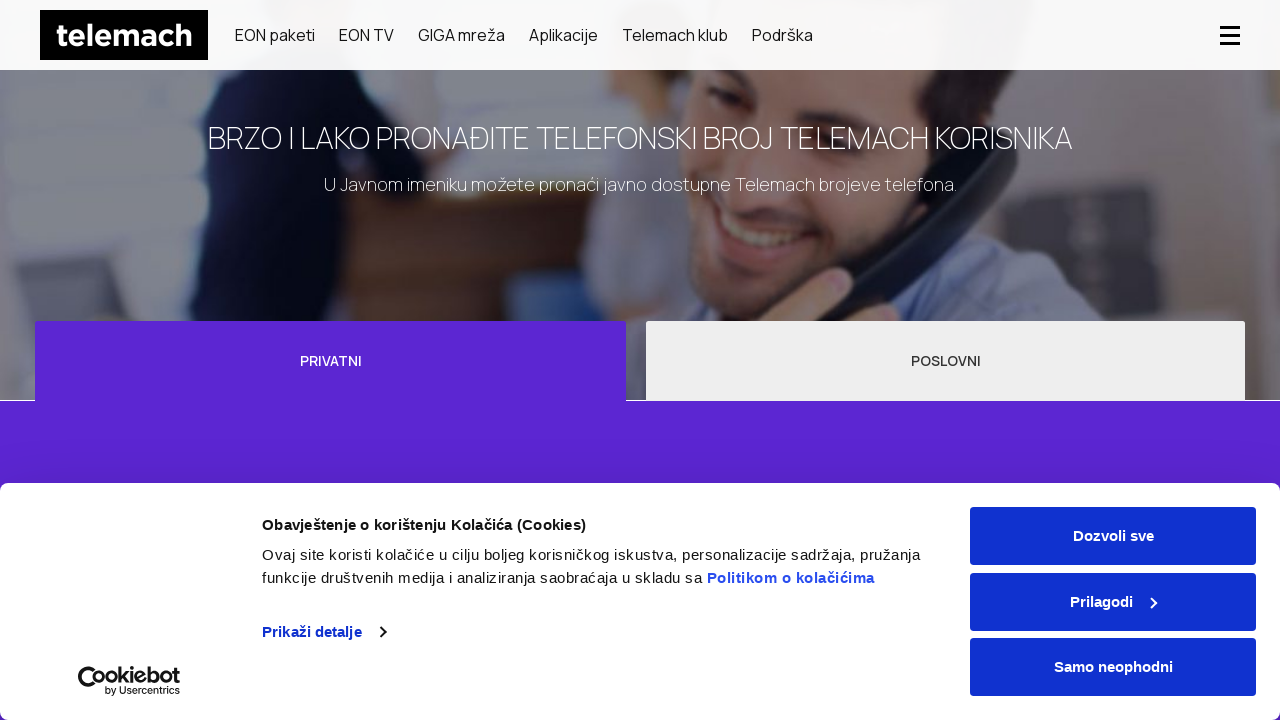

Filled last name field with 'Hadzic' on #phonebook-private-app > div > form > div > div:nth-child(2) > input
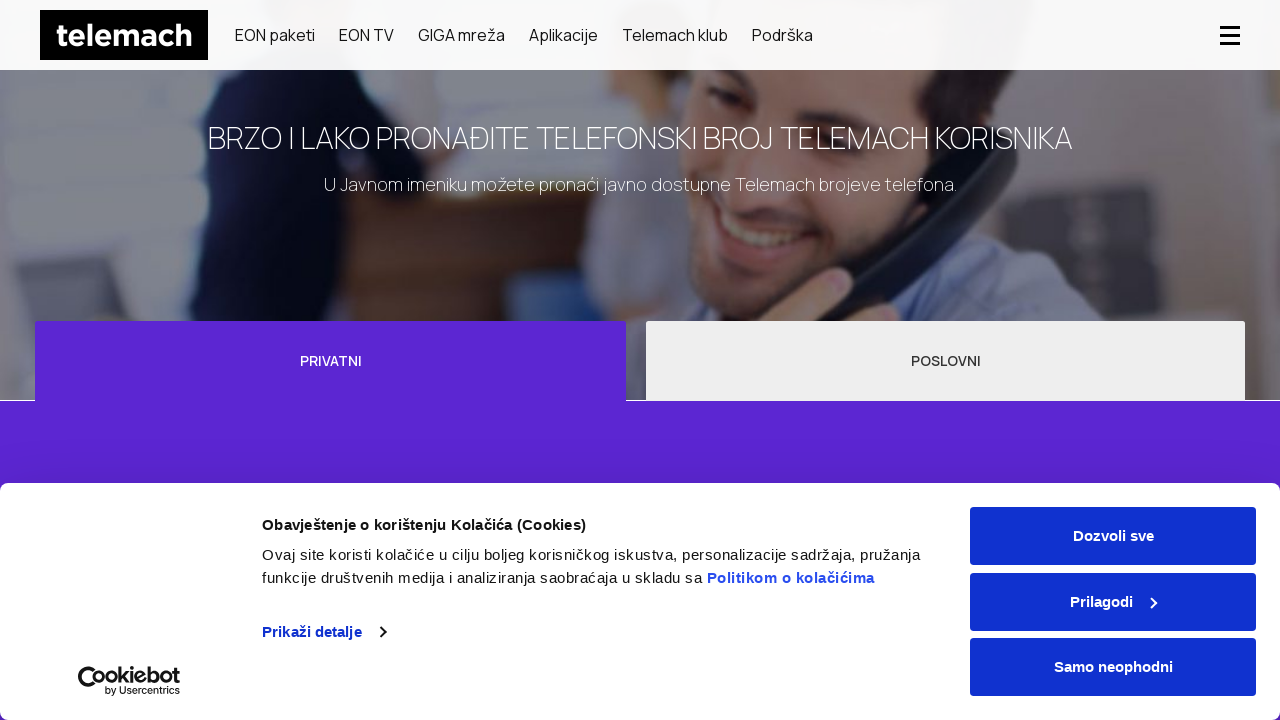

Waited for last name input to be processed
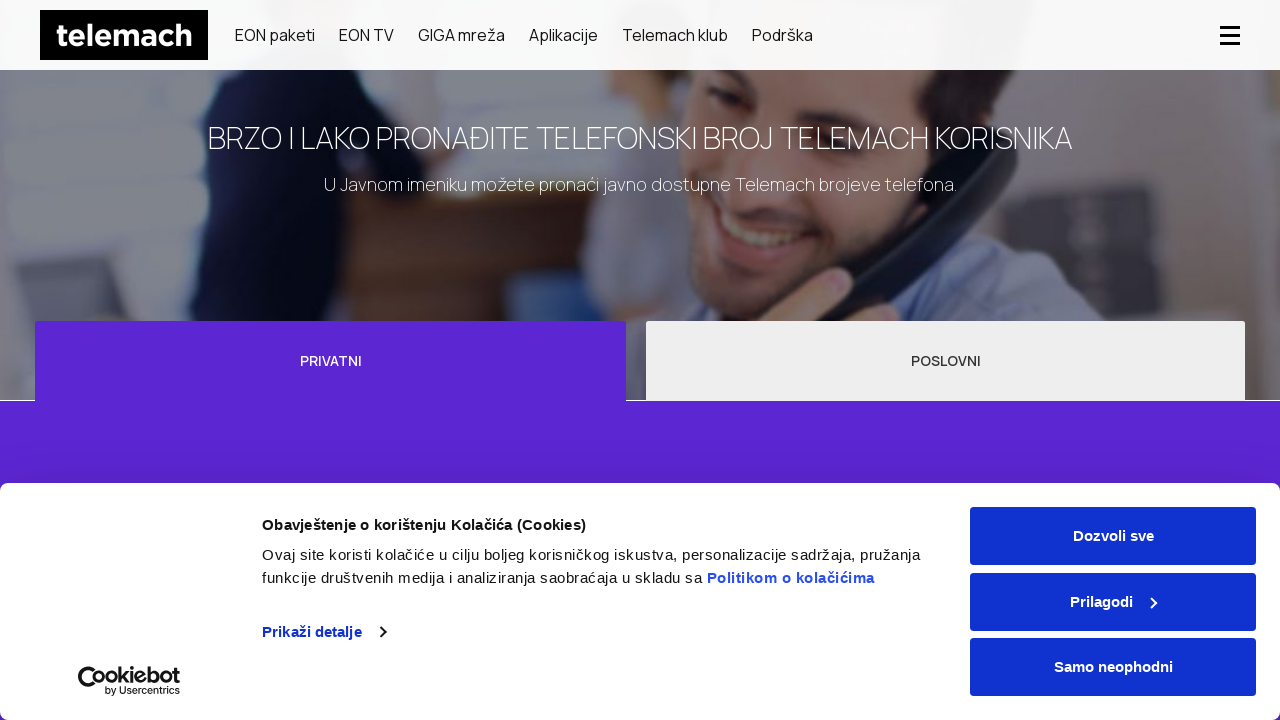

Clicked on private location dropdown at (670, 360) on #phonebook-private-app > div > form > div > div:nth-child(3) > div > div > input
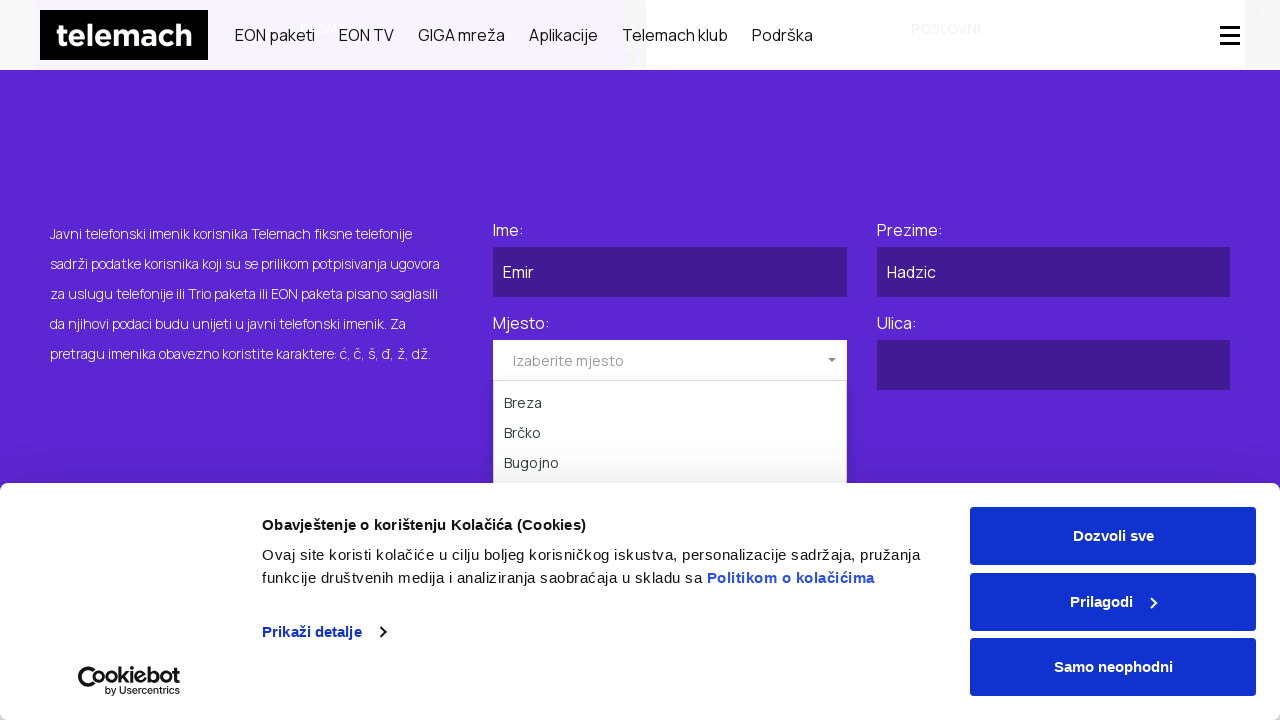

Waited for location dropdown to open
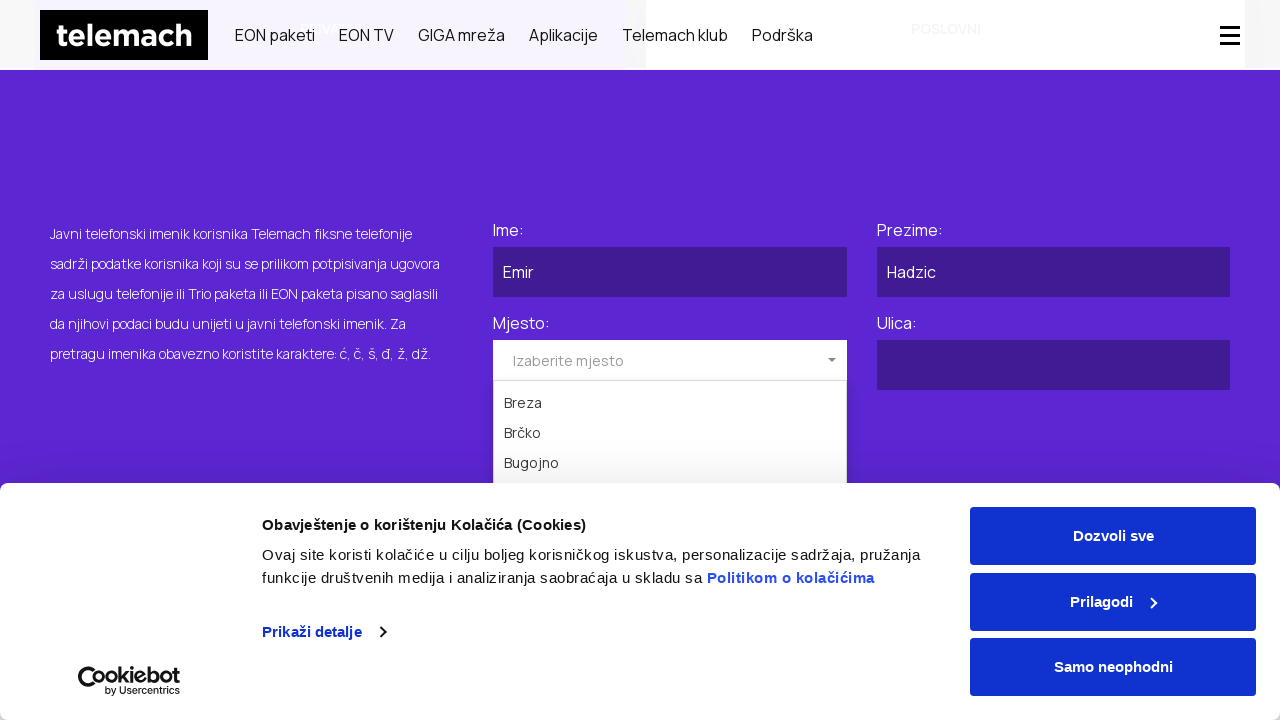

Selected 'Capljina' from location dropdown at (670, 360) on #phonebook-private-app > div > form > div > div:nth-child(3) > div > ul > li:nth
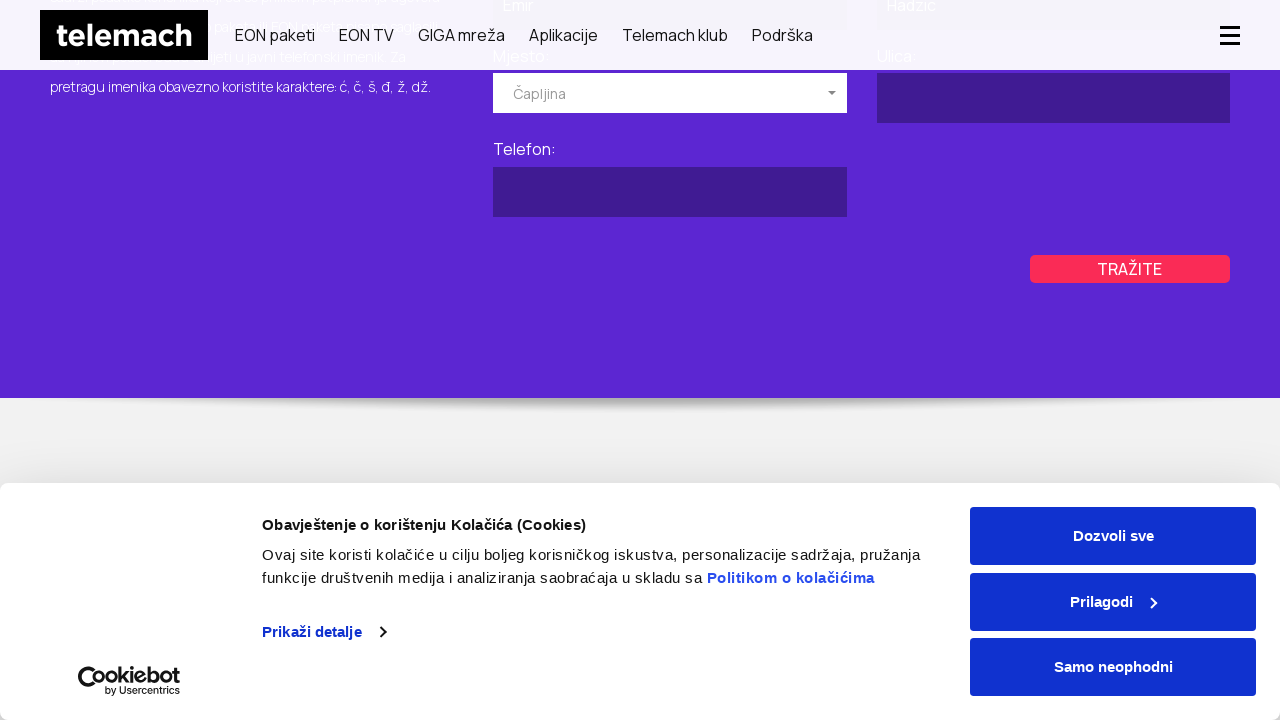

Waited for location selection to be processed
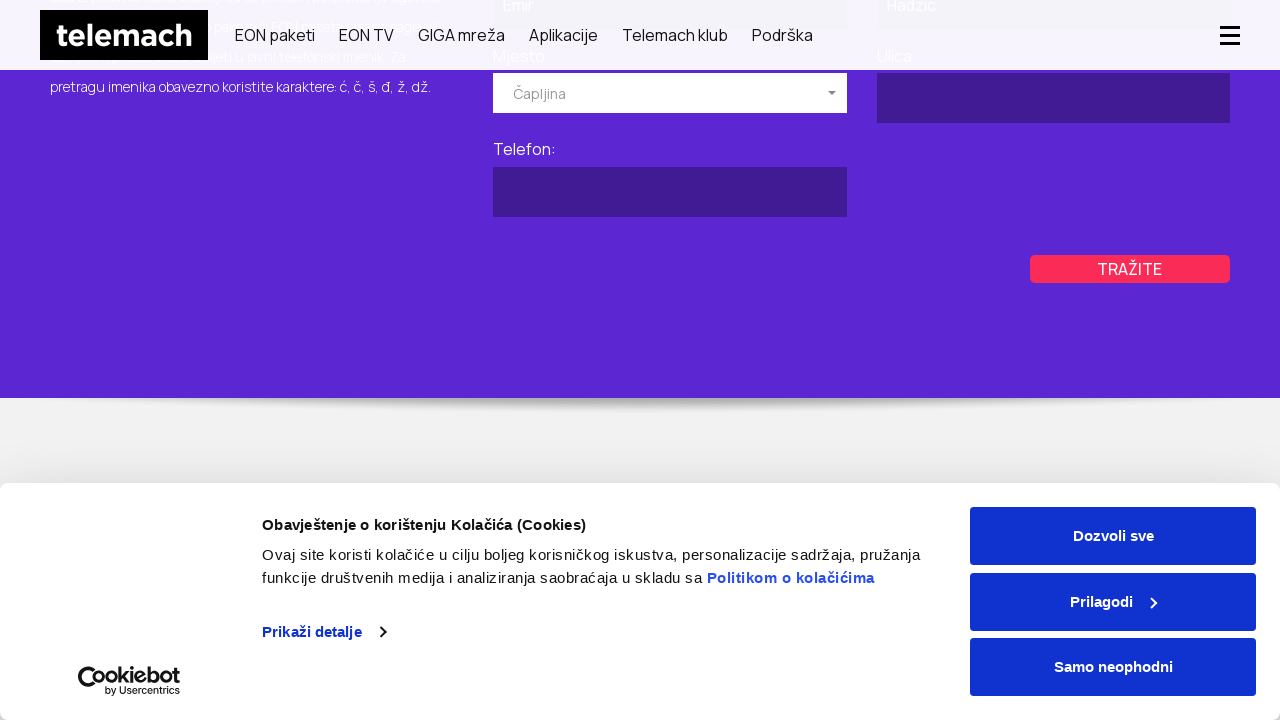

Filled street field with 'Kralja Tomislava 22' on #phonebook-private-app > div > form > div > div:nth-child(4) > input
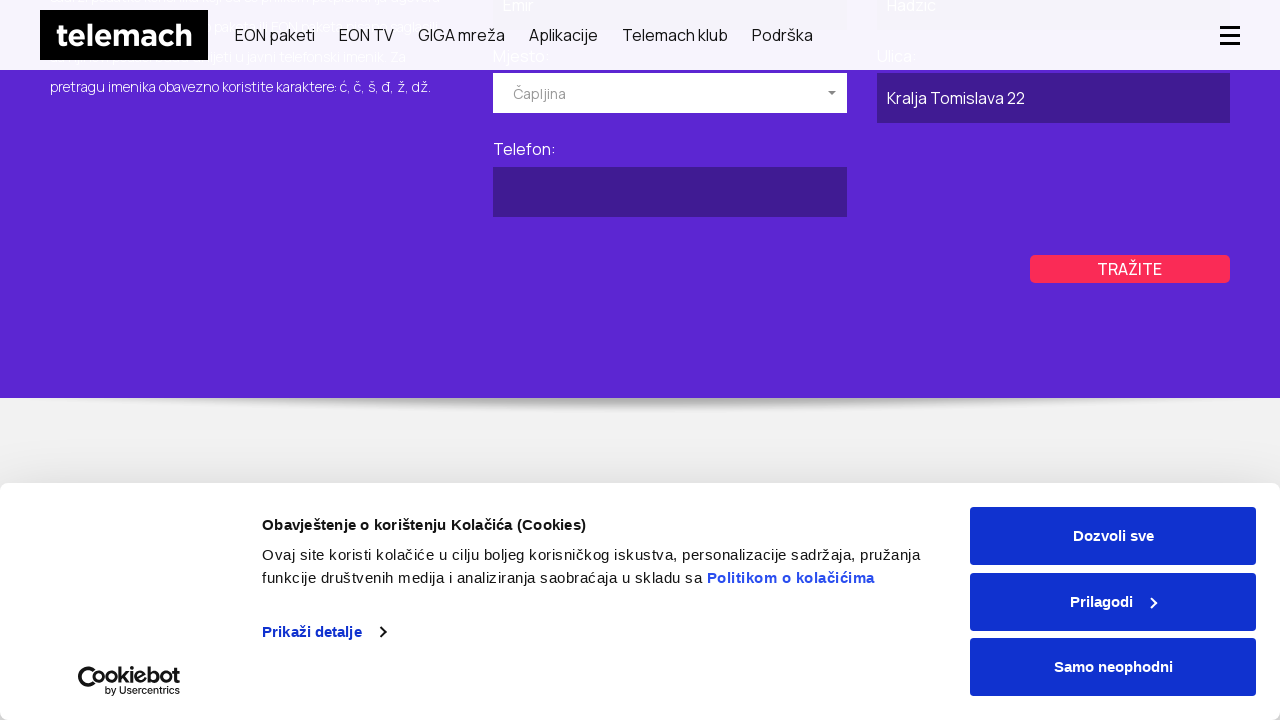

Waited for street input to be processed
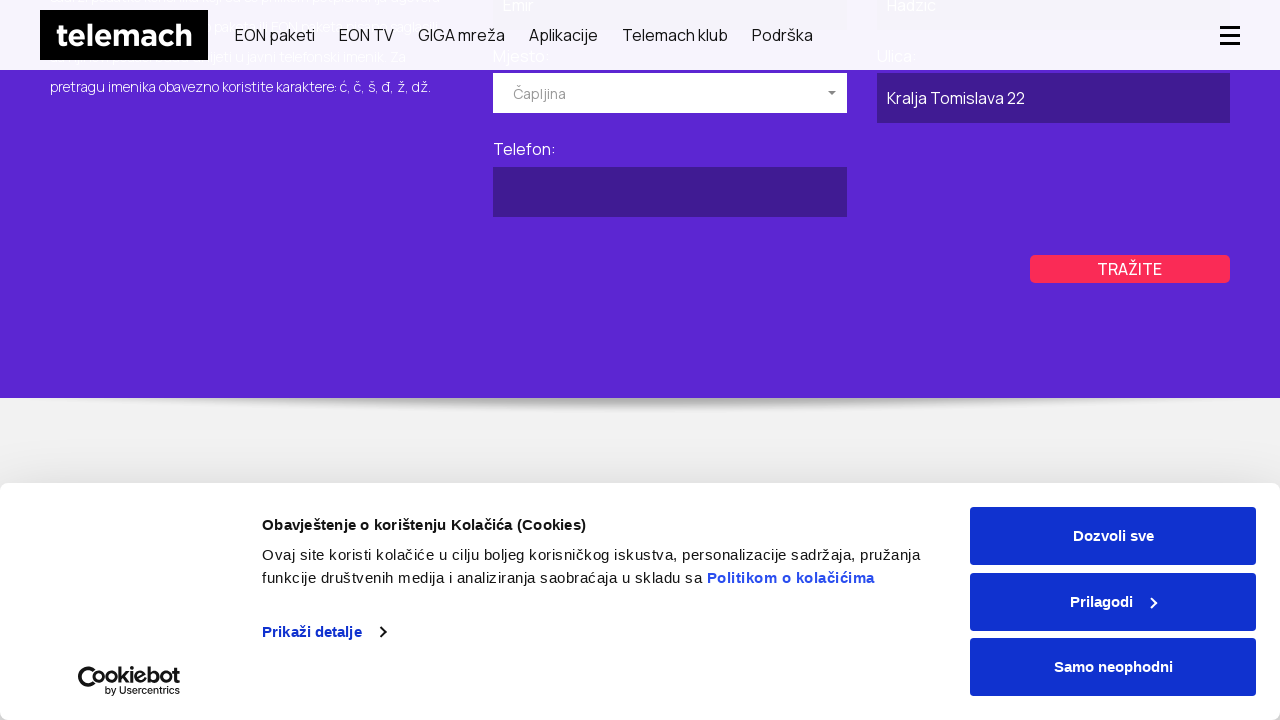

Filled phone field with '036 789 012' on #phonebook-private-app > div > form > div > div:nth-child(5) > input
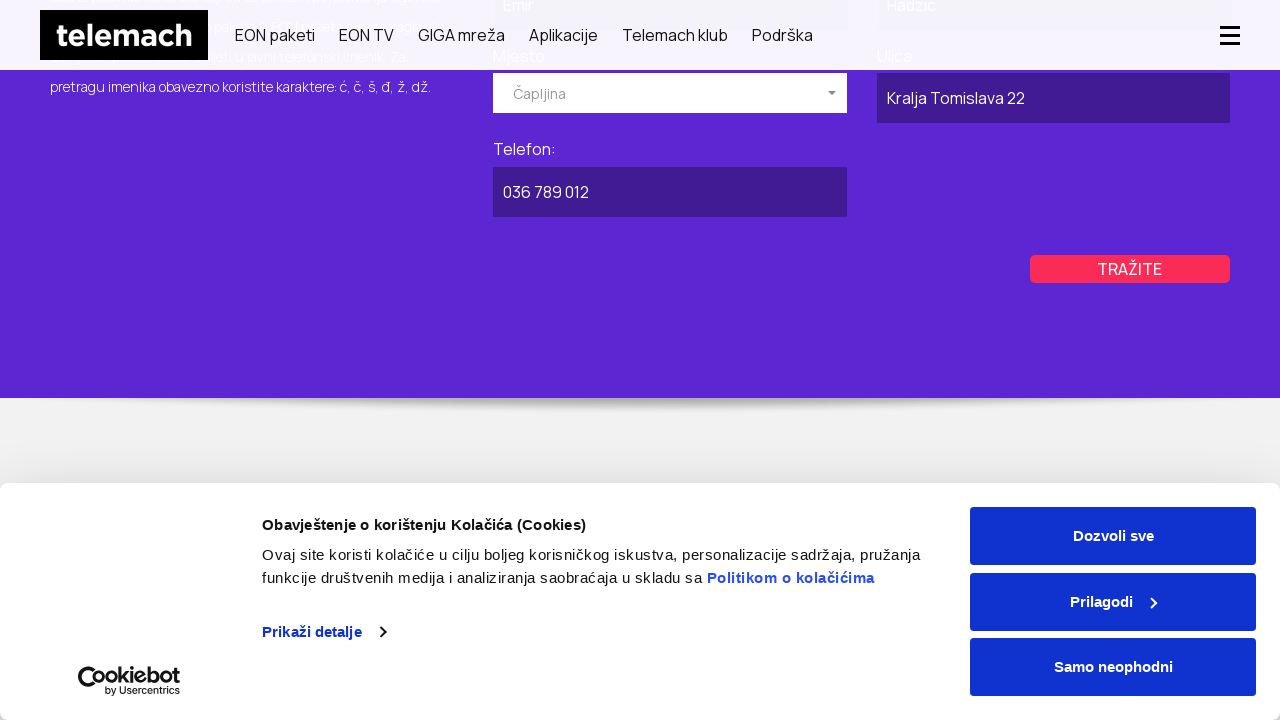

Waited for phone input to be processed
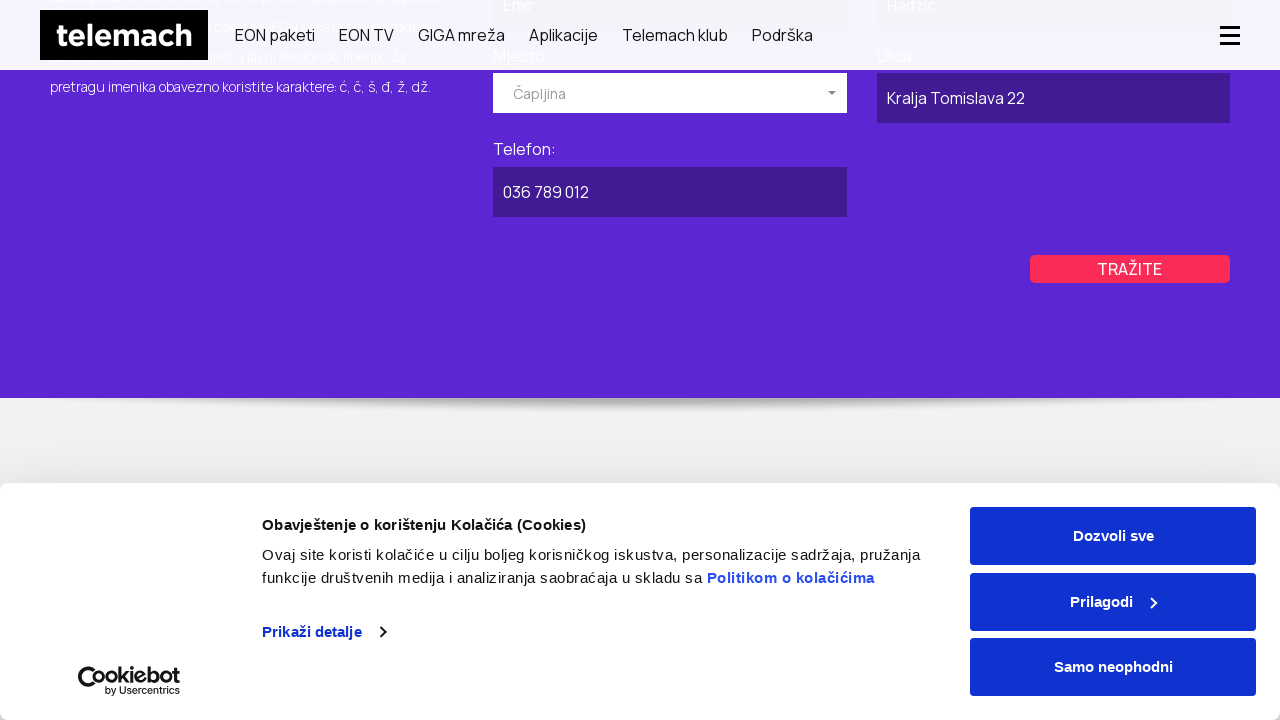

Clicked search button in private directory at (1130, 269) on #phonebook-private-app > div > form > div > div.field-wrapper.col-xs-12.col-sm-o
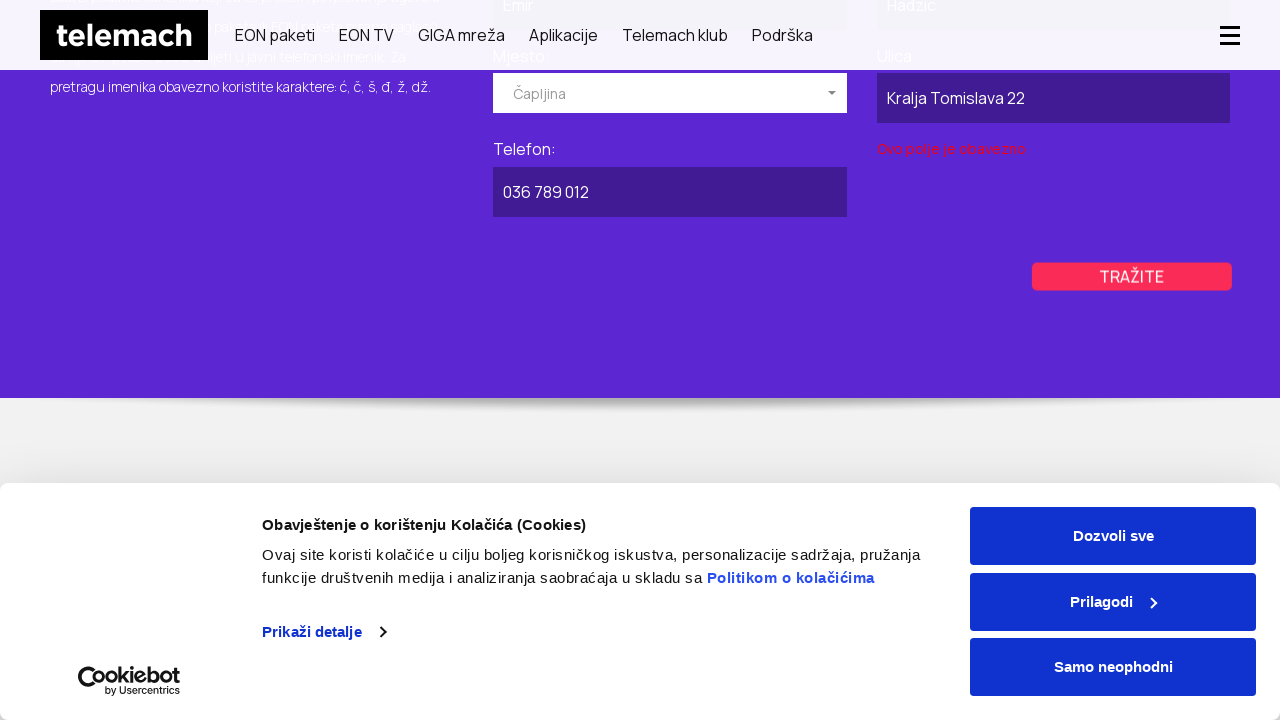

Waited for private search results to load
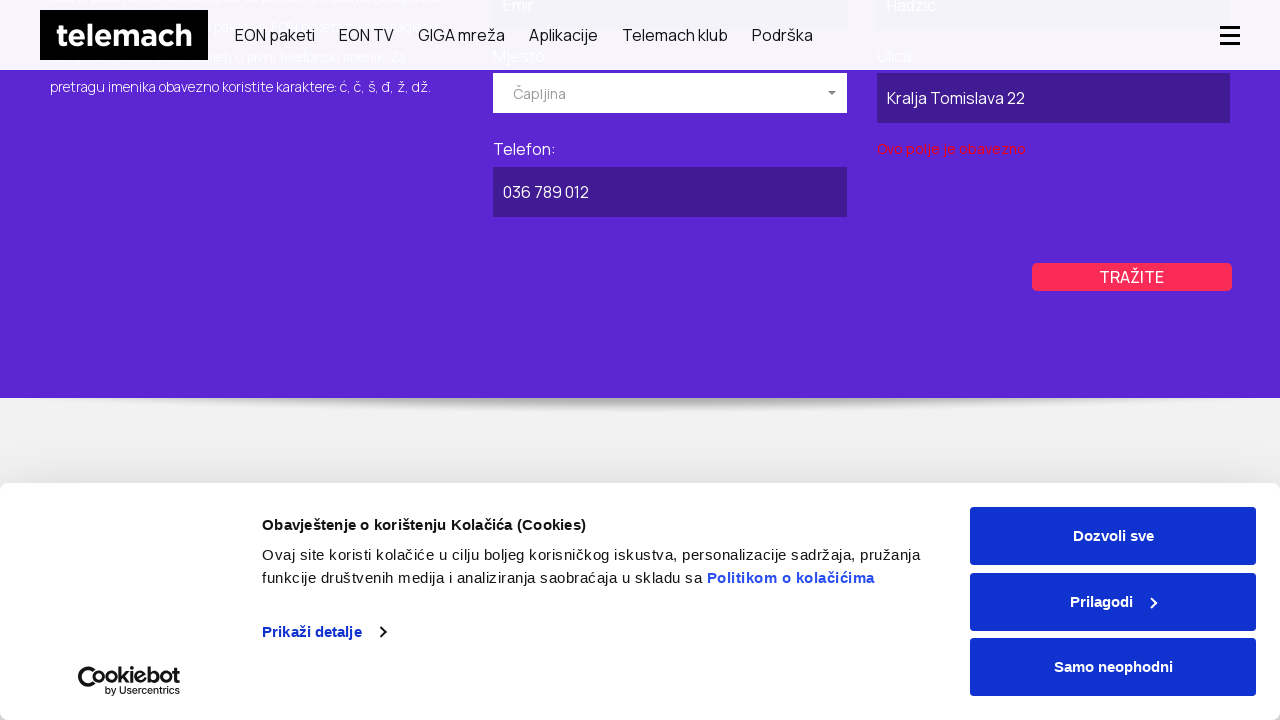

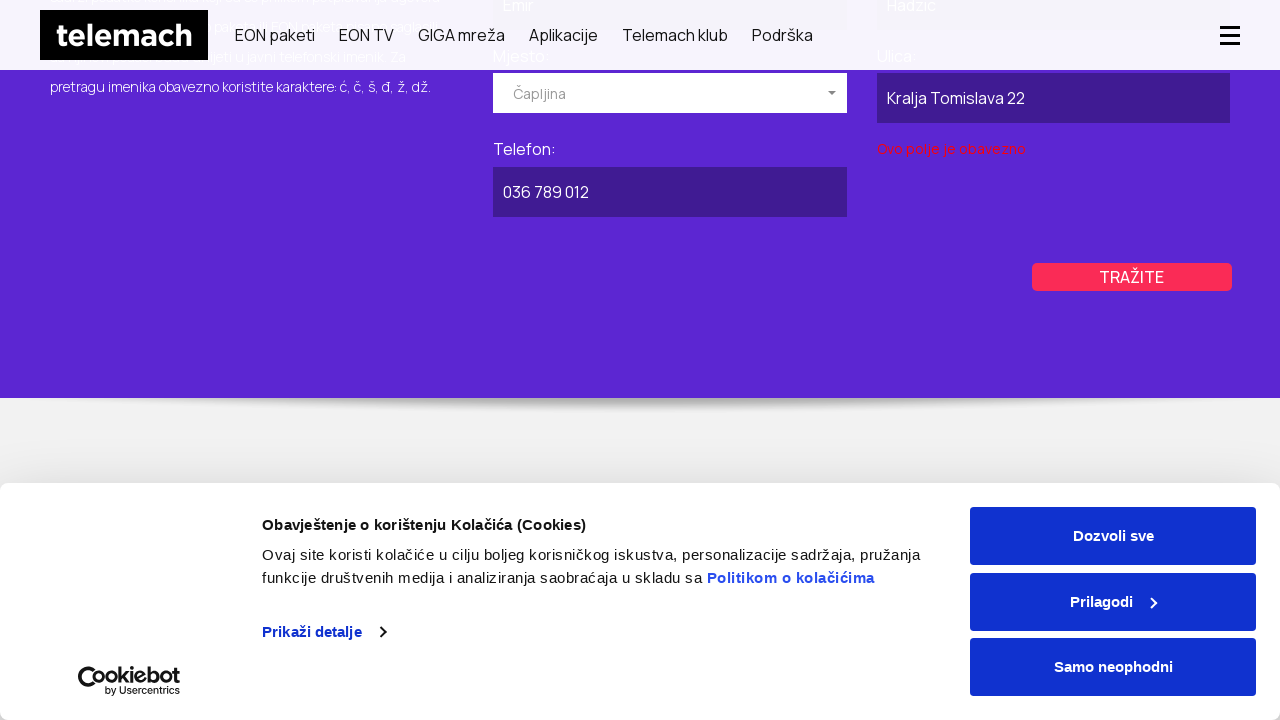